Tests right-click (context click) mouse interaction on a clickable element

Starting URL: https://www.selenium.dev/selenium/web/mouse_interaction.html

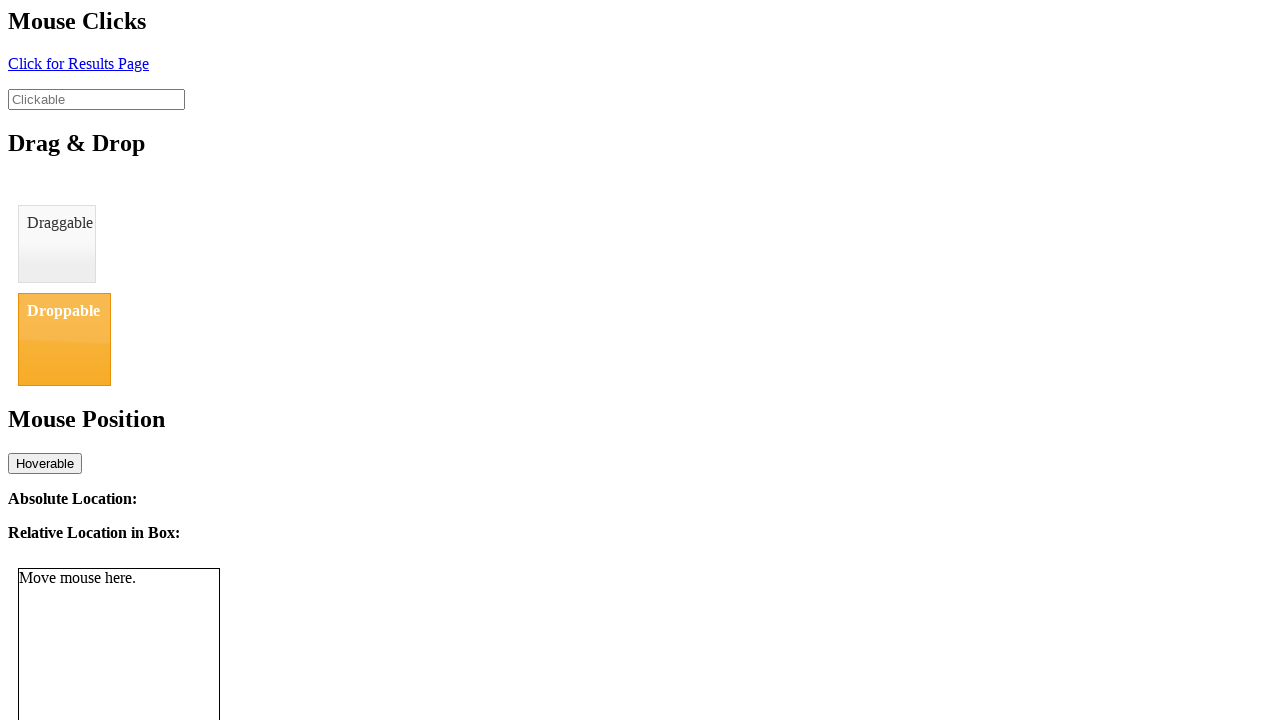

Performed right-click (context click) on the clickable element at (96, 99) on #clickable
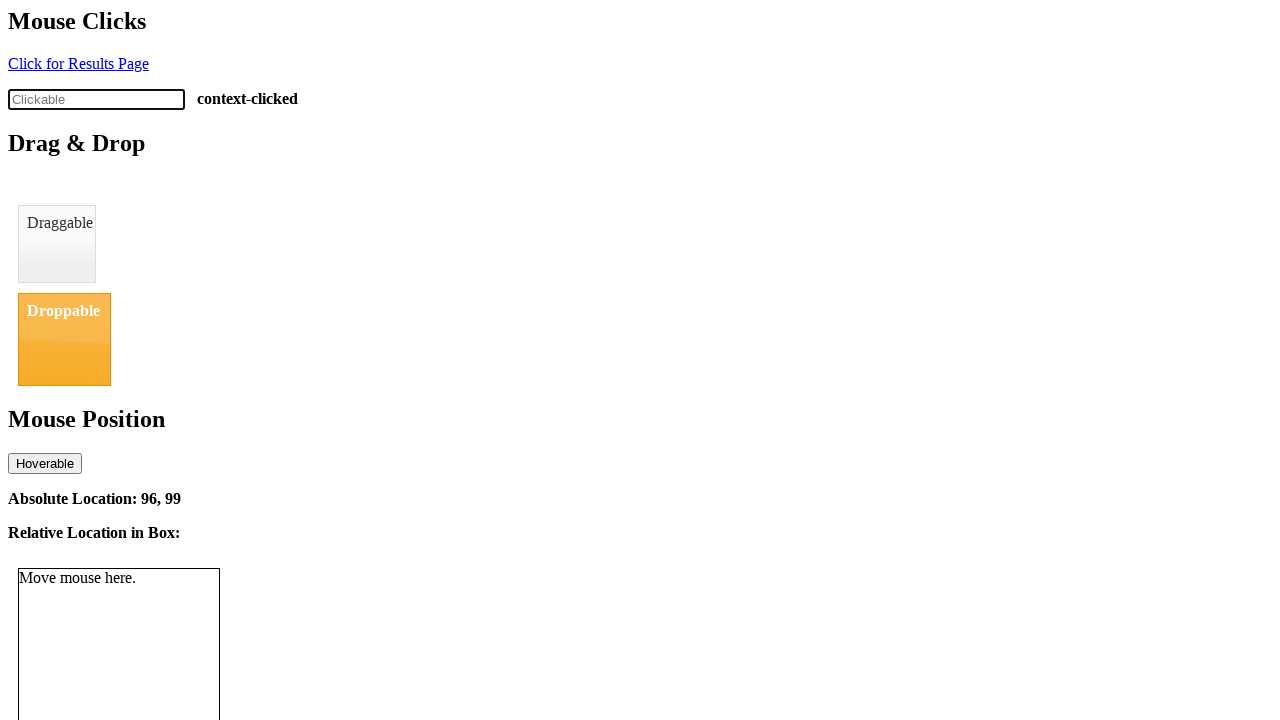

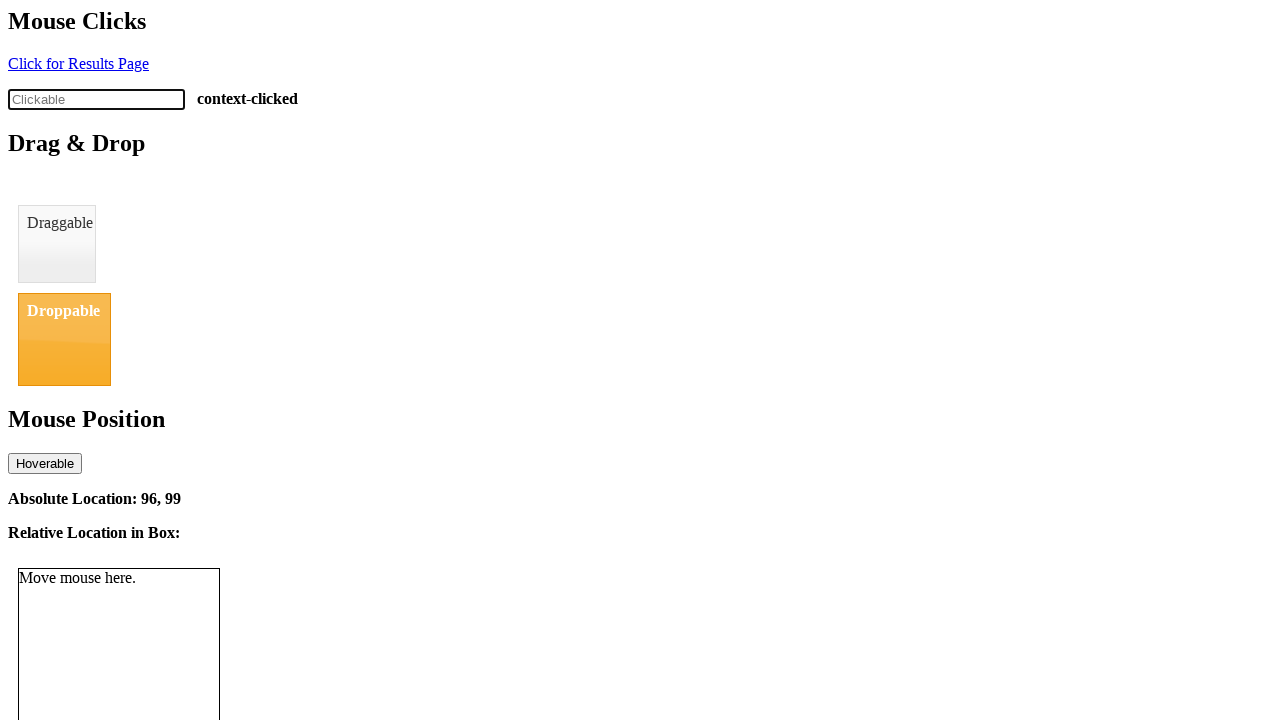